Tests clicking a button with a dynamic ID on the UI Test Automation Playground site to verify that the button can be located and clicked despite having a changing ID attribute.

Starting URL: http://uitestingplayground.com/dynamicid

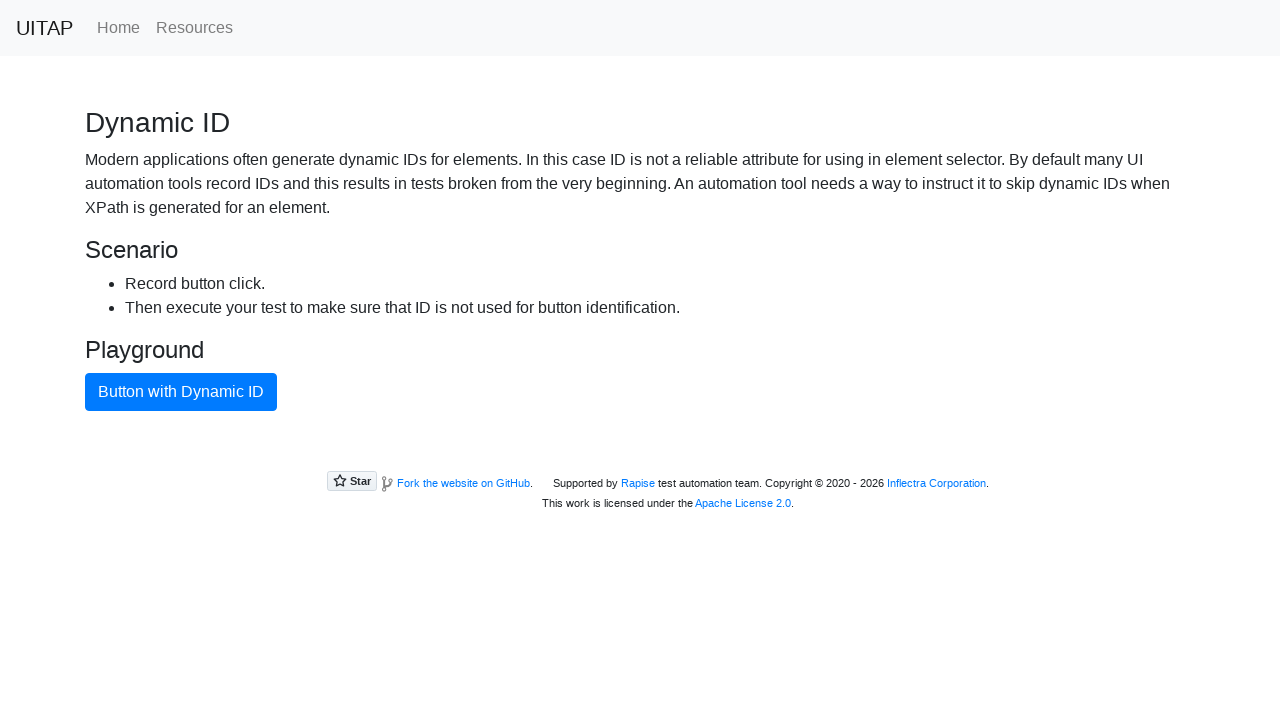

Navigated to UI Test Automation Playground dynamic ID page
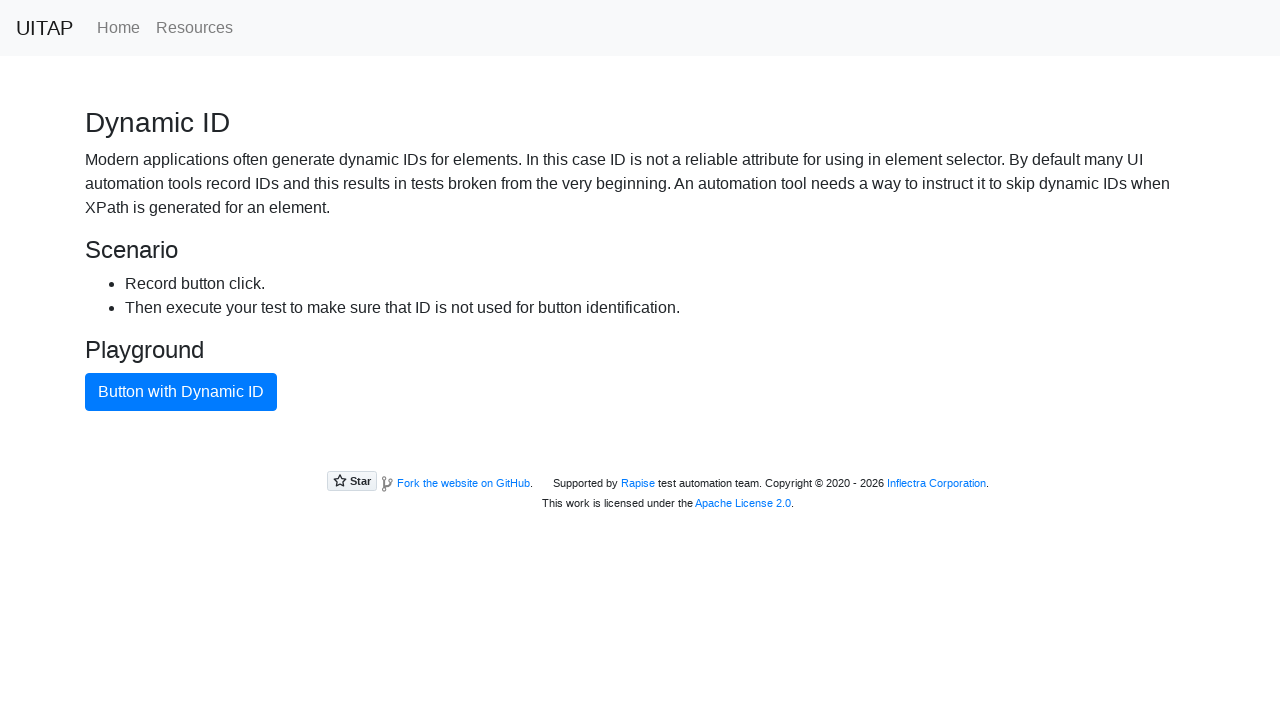

Clicked button with dynamic ID using btn-primary class selector at (181, 392) on button.btn-primary
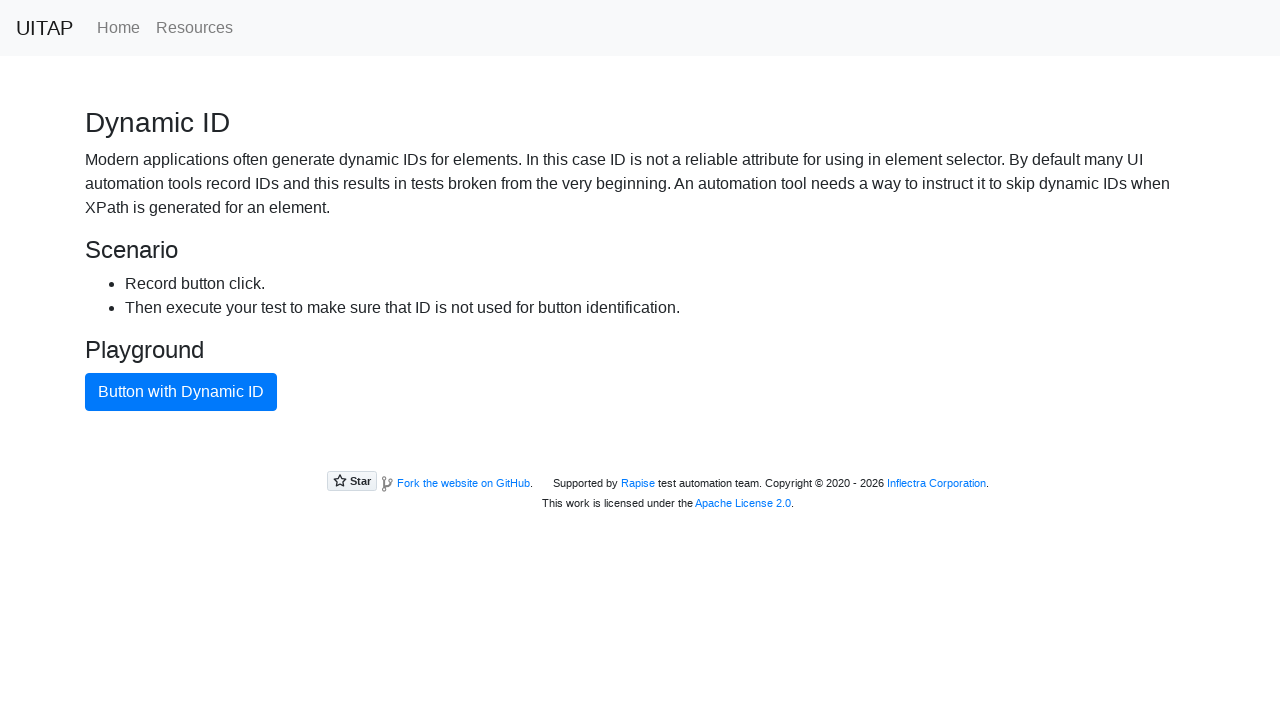

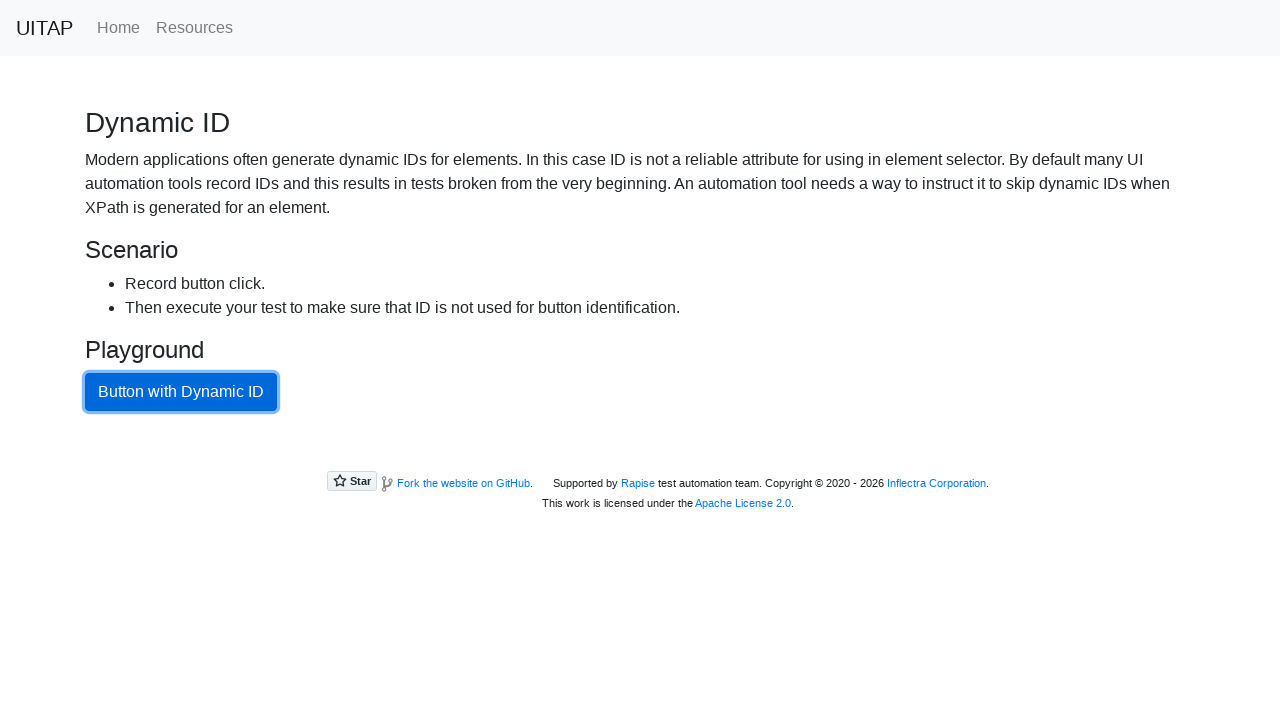